Tests the add/remove elements functionality by adding an element, verifying the delete button appears, clicking delete, and verifying the page title is still visible

Starting URL: https://the-internet.herokuapp.com/add_remove_elements/

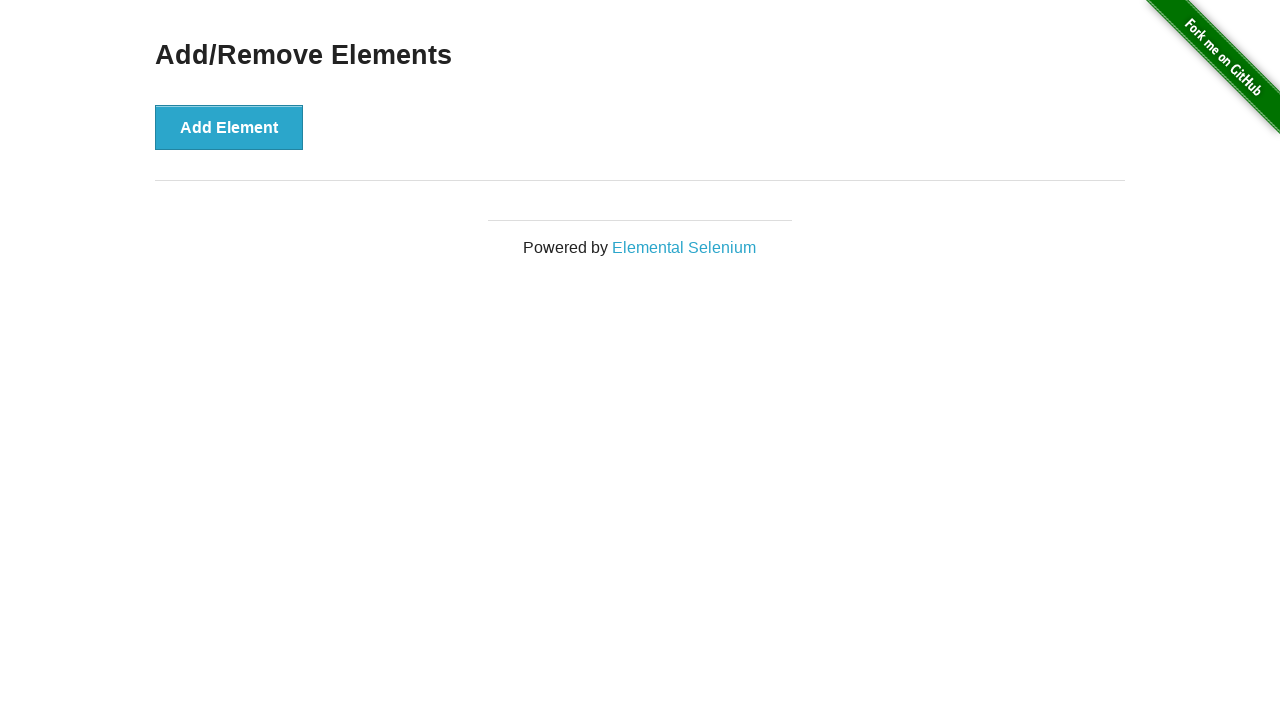

Clicked Add Element button at (229, 127) on button:has-text('Add Element')
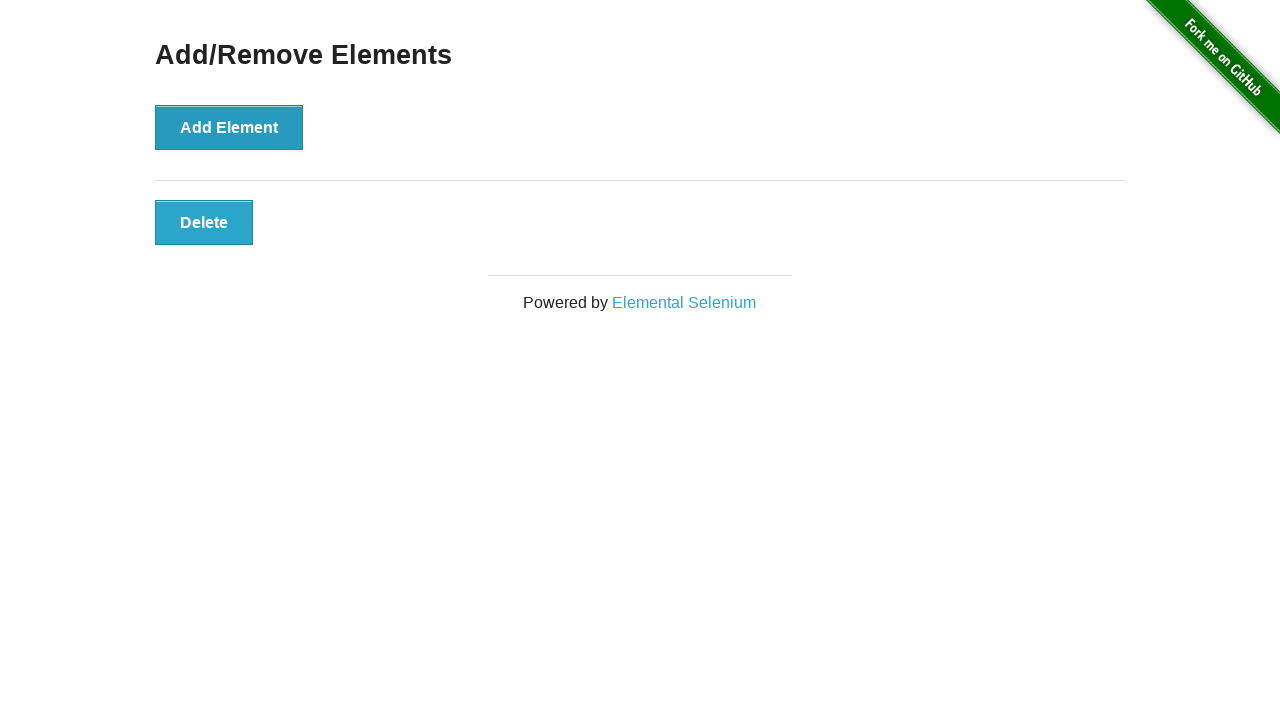

Located Delete button element
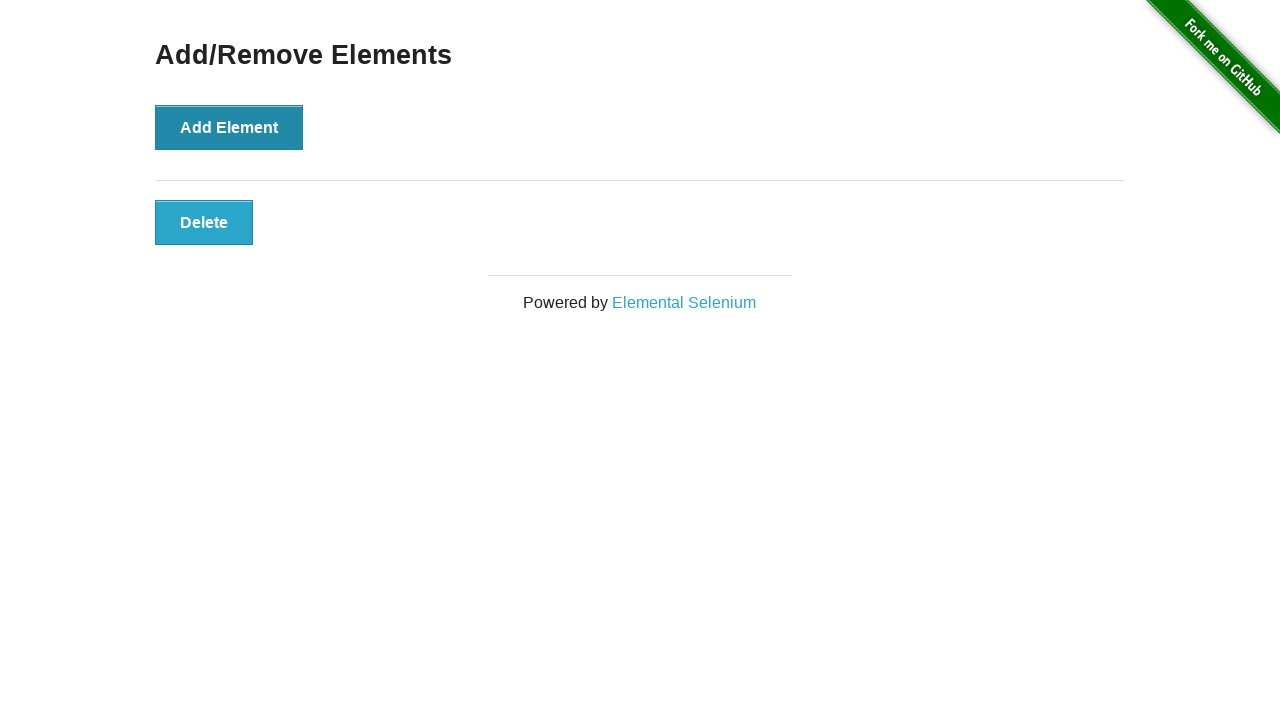

Verified Delete button is visible
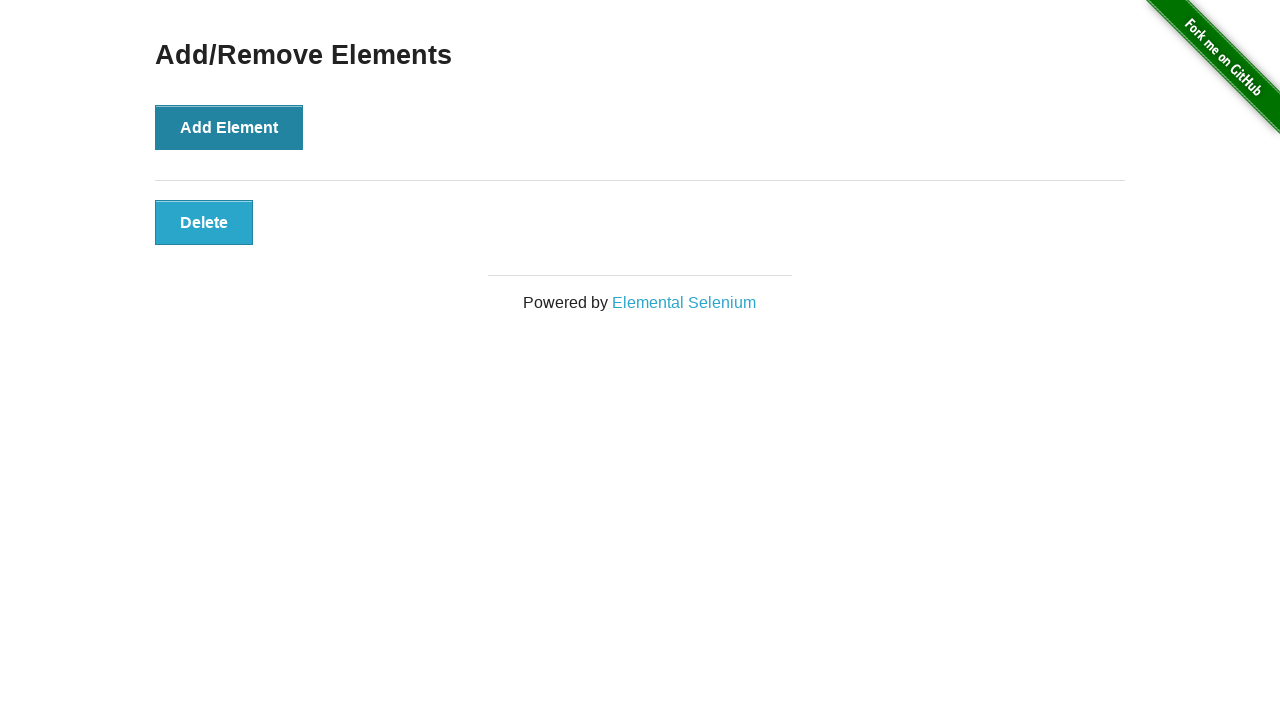

Clicked Delete button at (204, 222) on button:has-text('Delete')
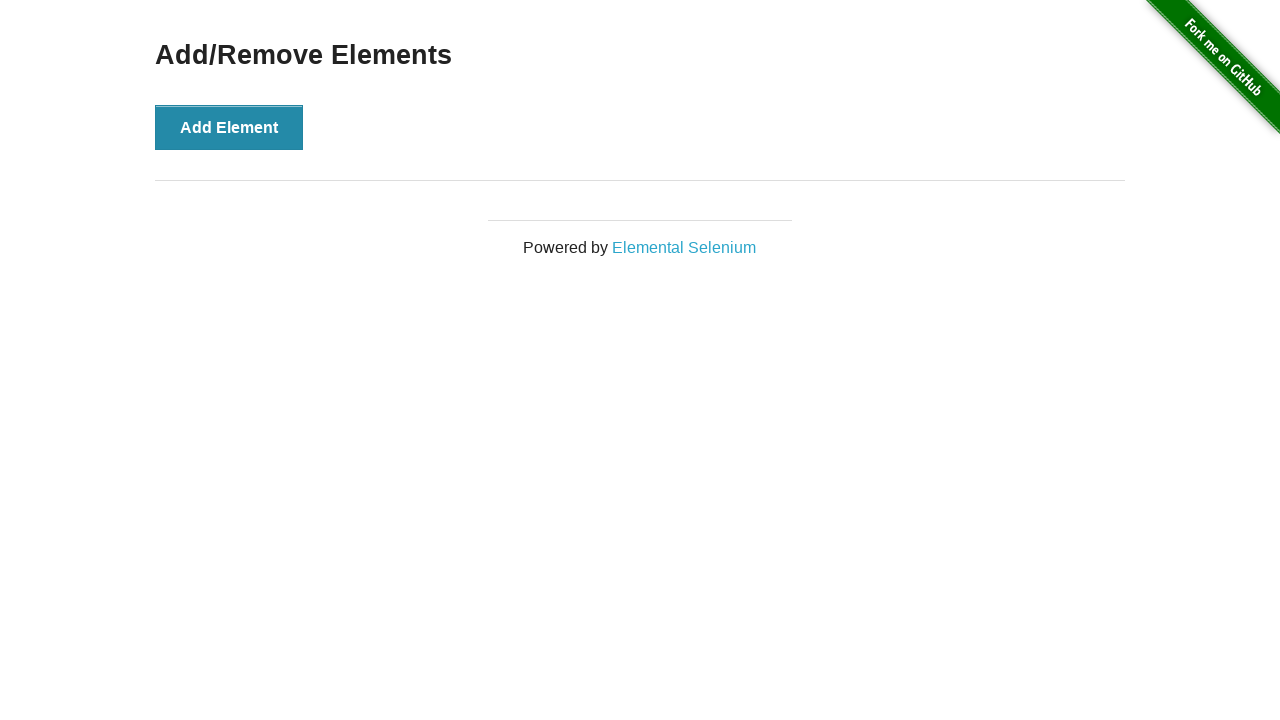

Located Add/Remove Elements heading
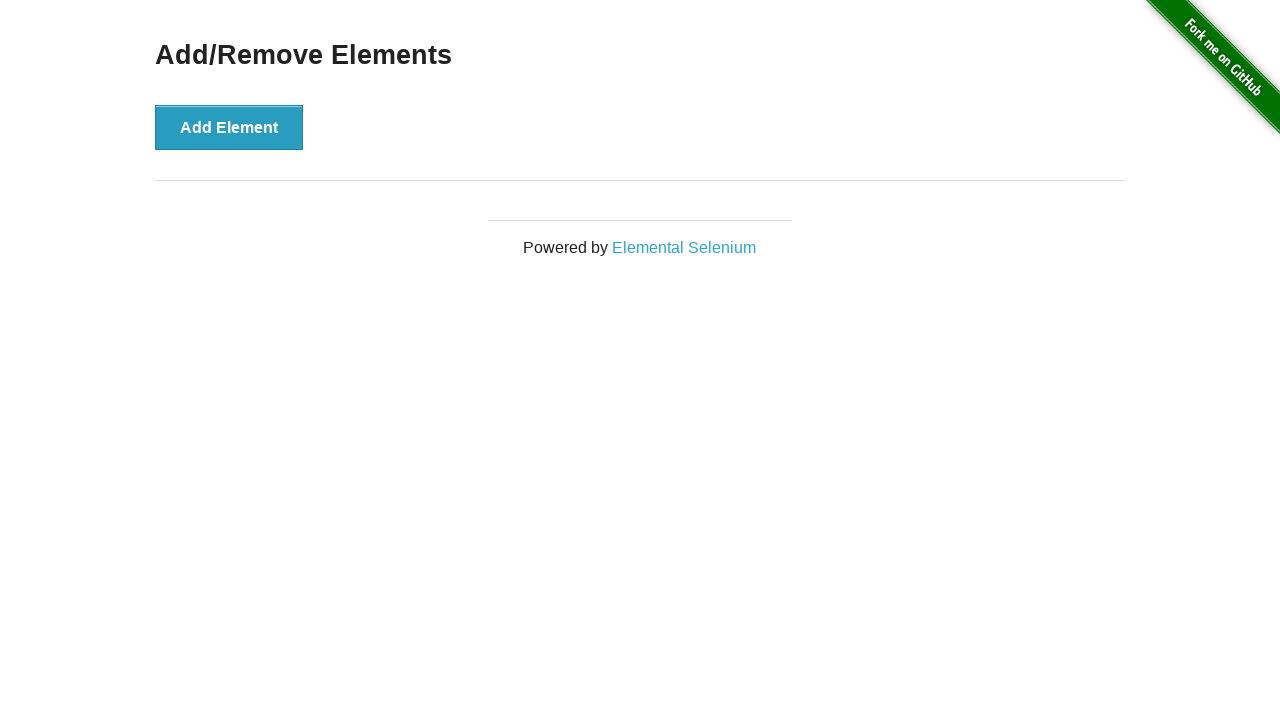

Verified Add/Remove Elements heading is still visible after deletion
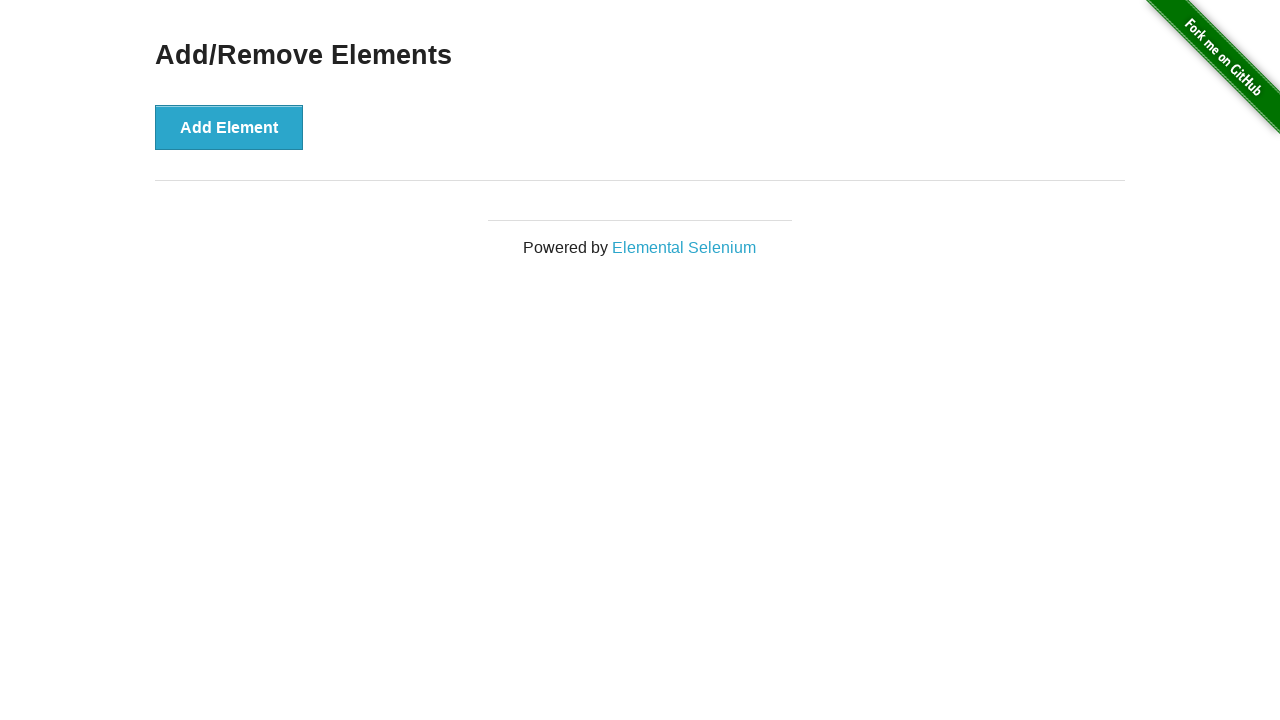

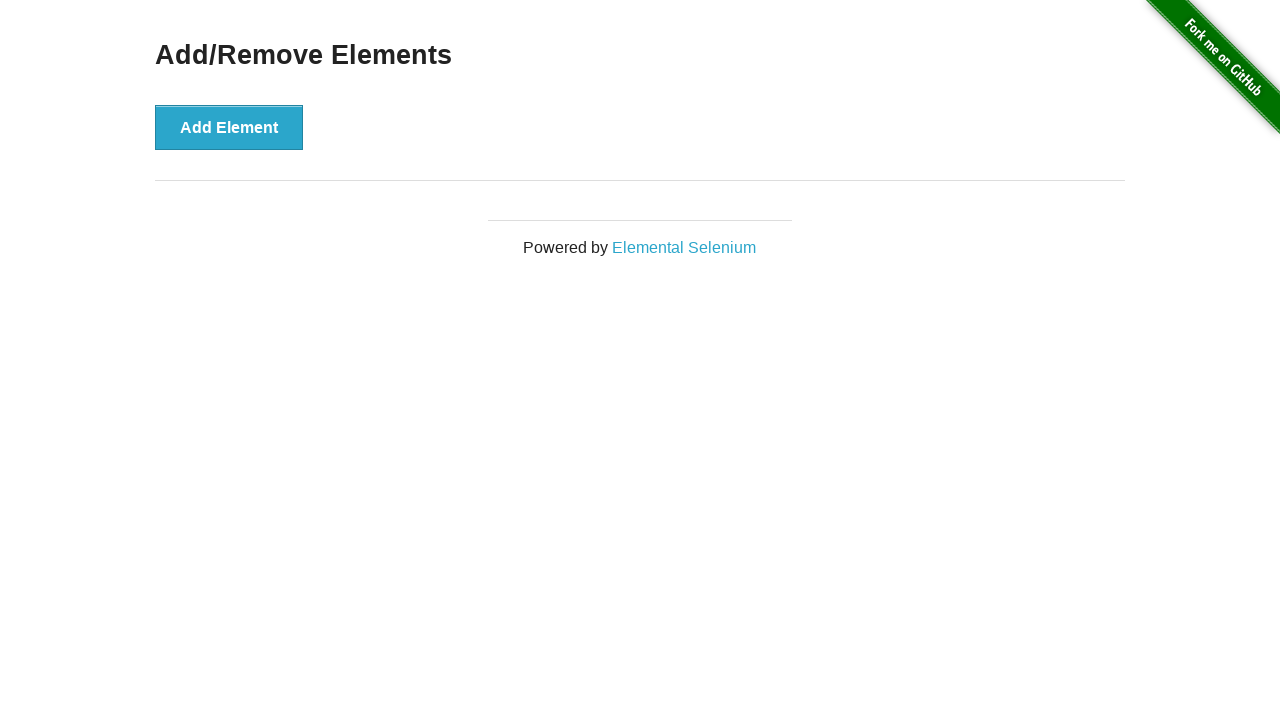